Tests file download functionality by clicking the download button and verifying file download

Starting URL: https://demoqa.com/upload-download

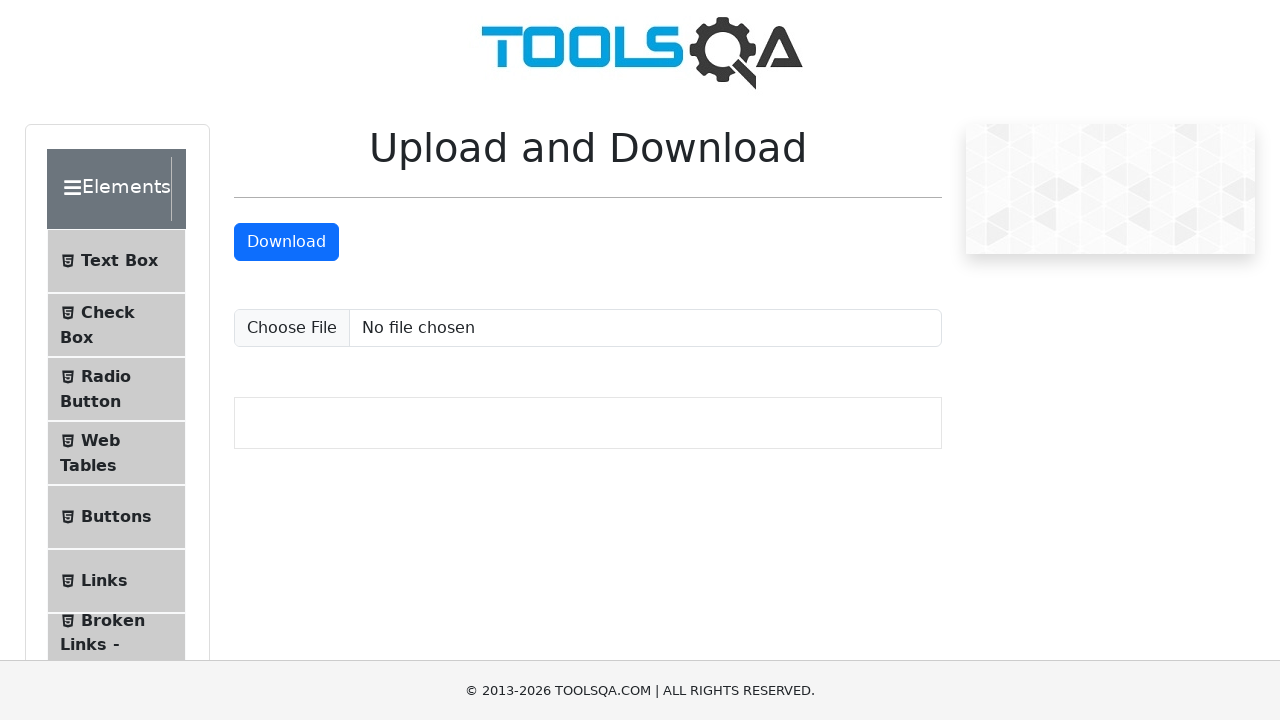

Scrolled down 250px to reveal download button
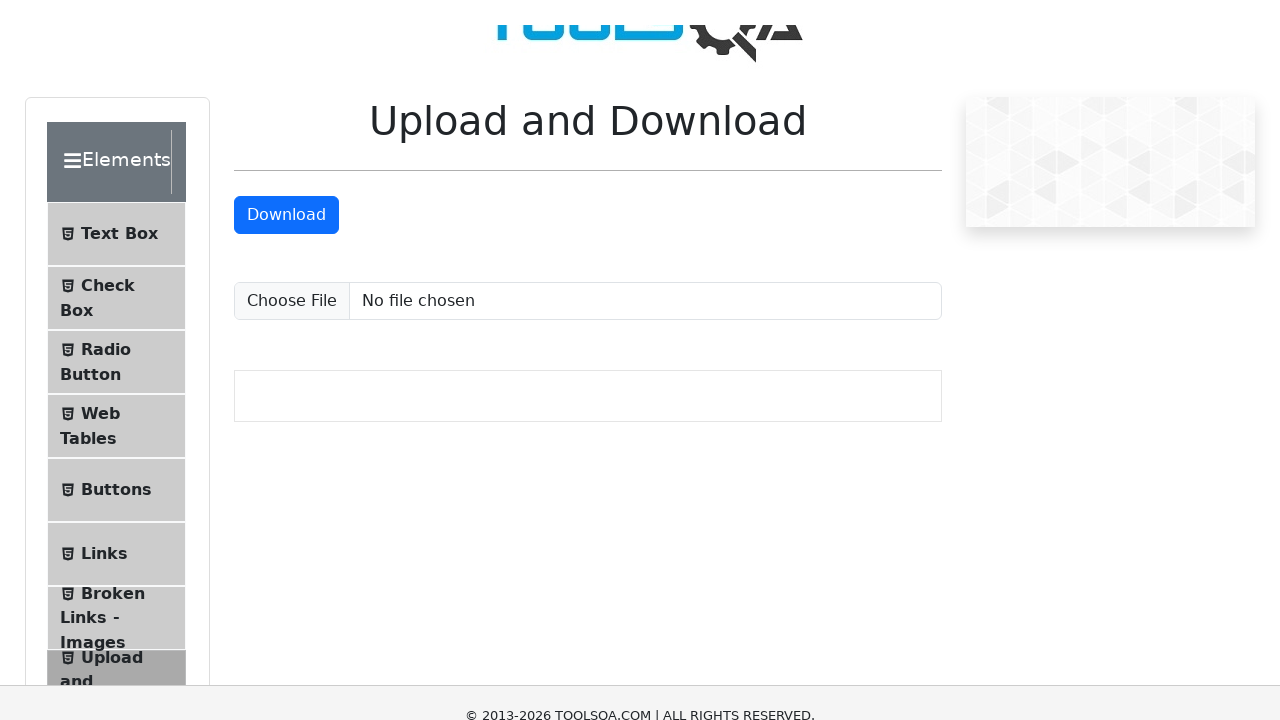

Clicked download button to initiate file download at (286, 19) on #downloadButton
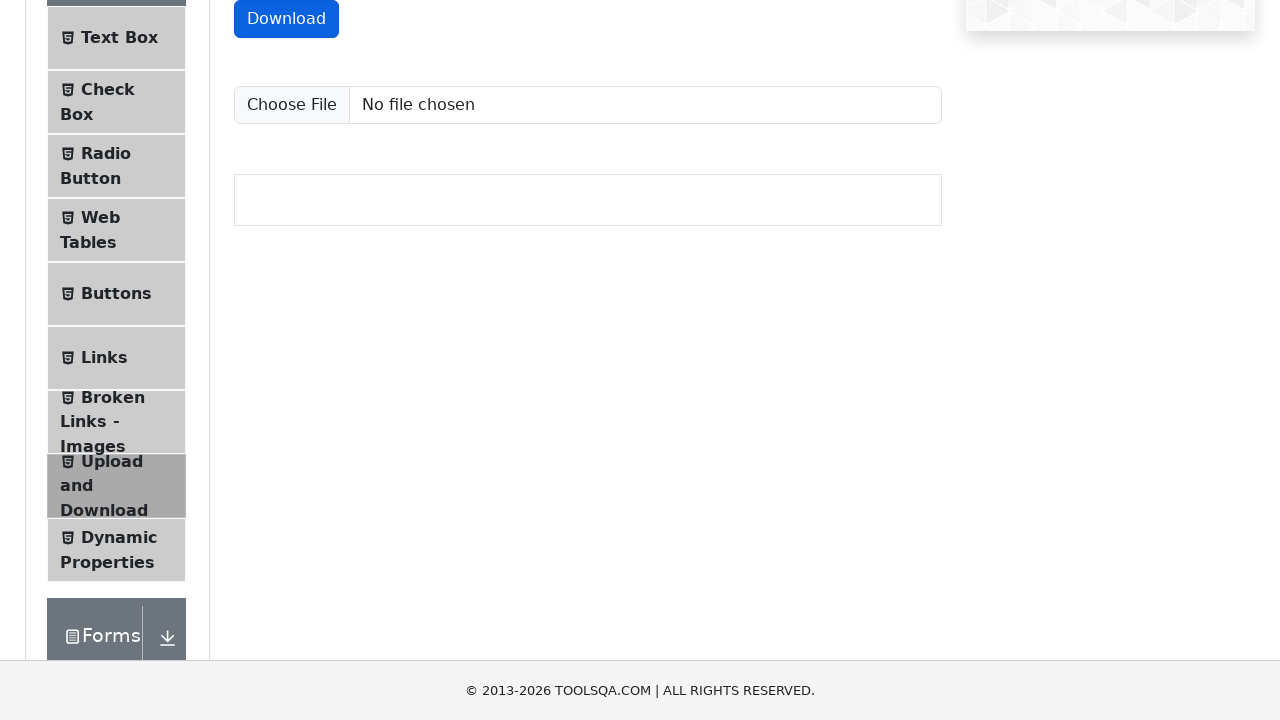

File download completed
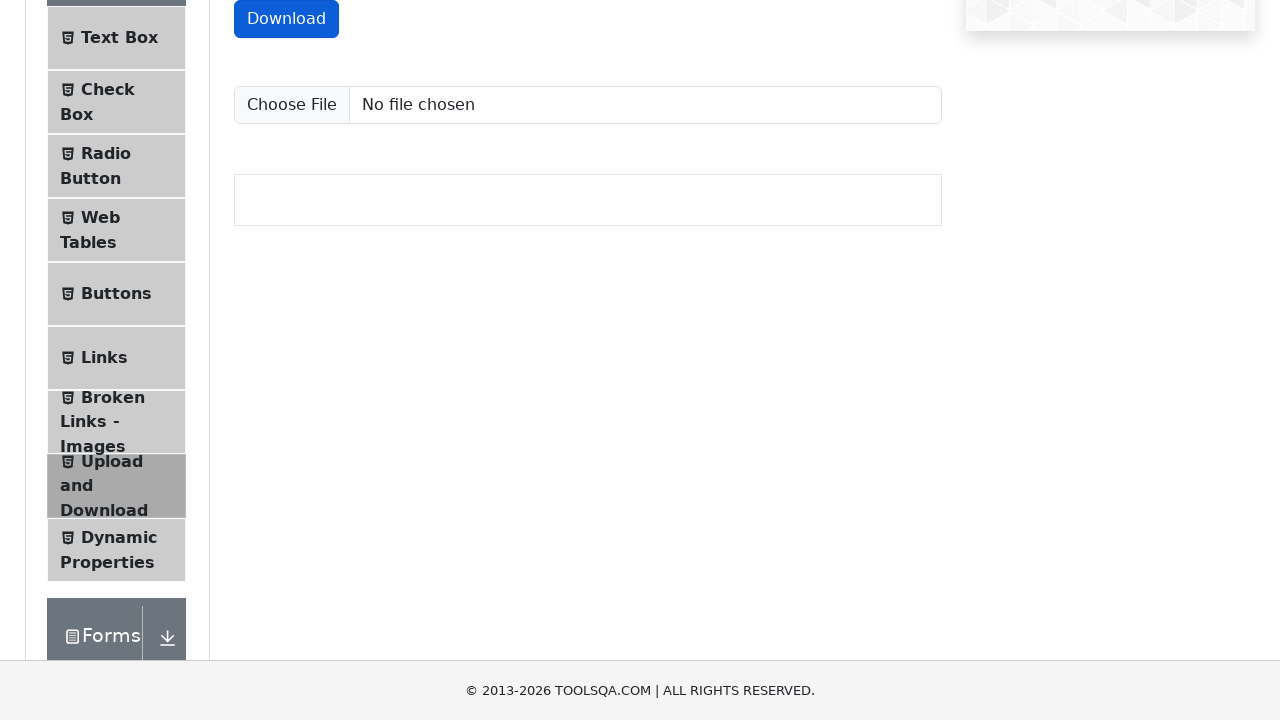

Verified downloaded file is 'sampleFile.jpeg'
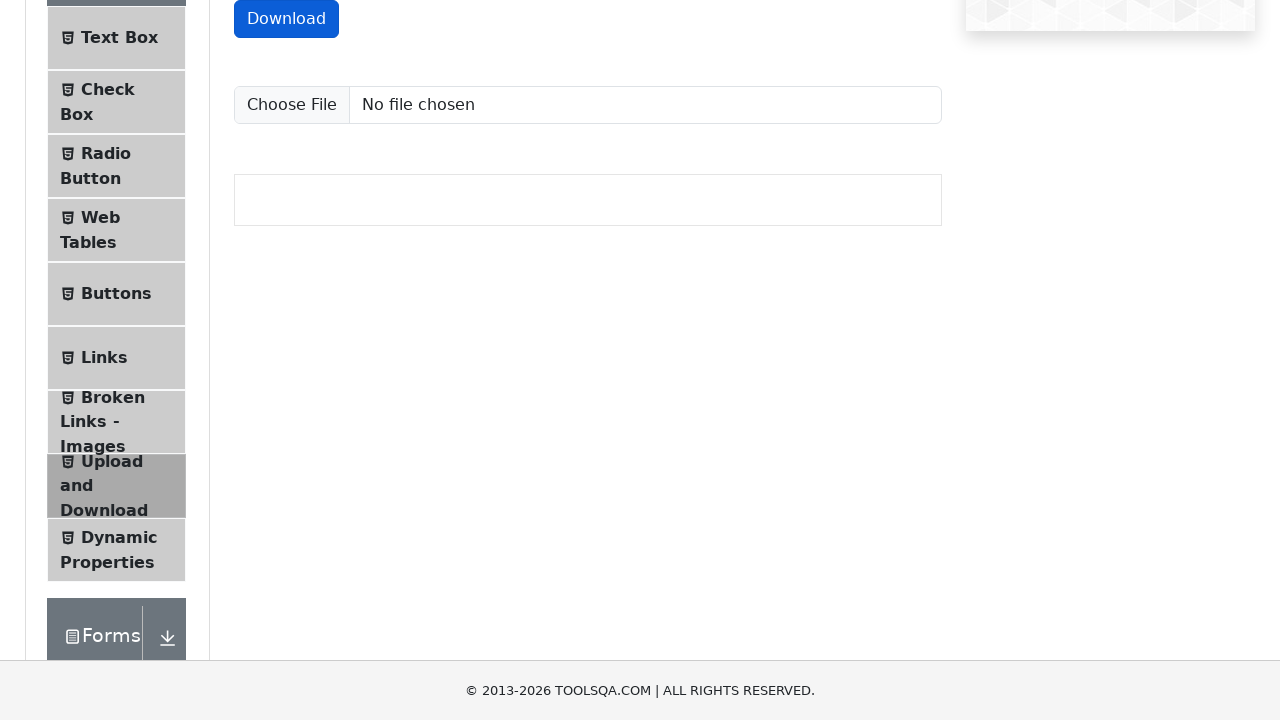

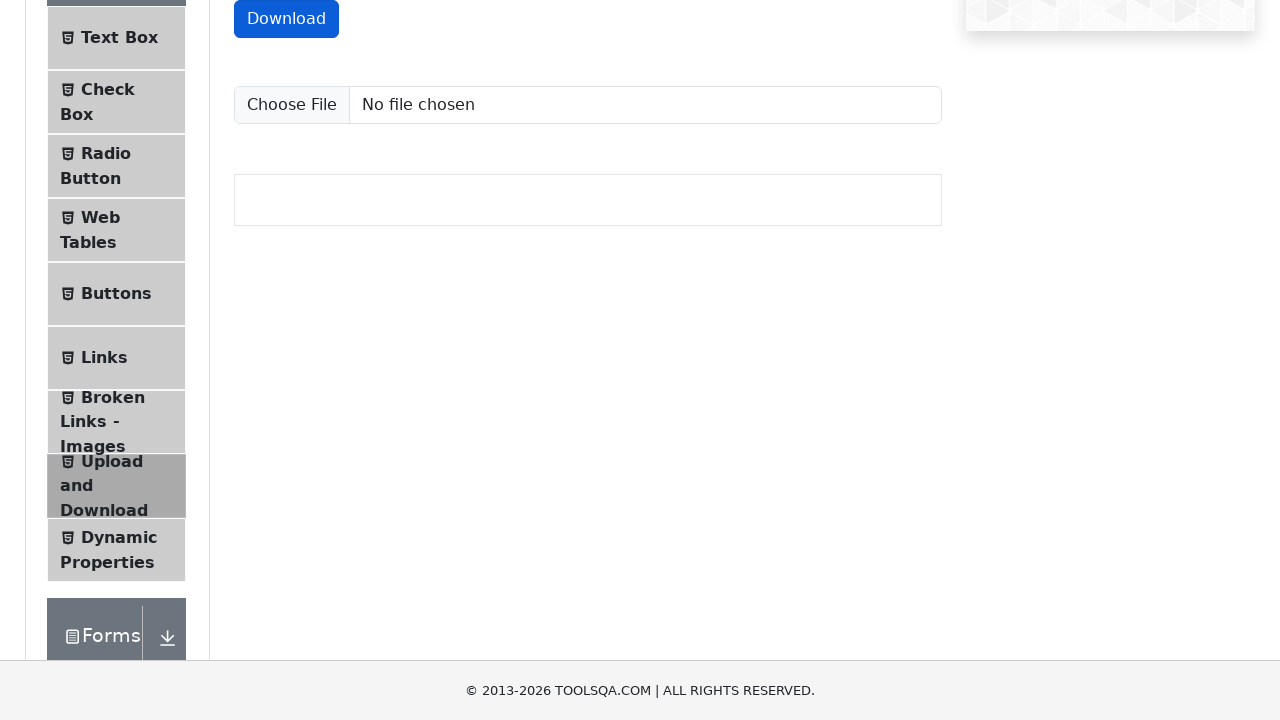